Navigates to the Text Box page, enters an email, submits, then clears the email field and submits again to verify the email output is hidden.

Starting URL: https://demoqa.com/elements

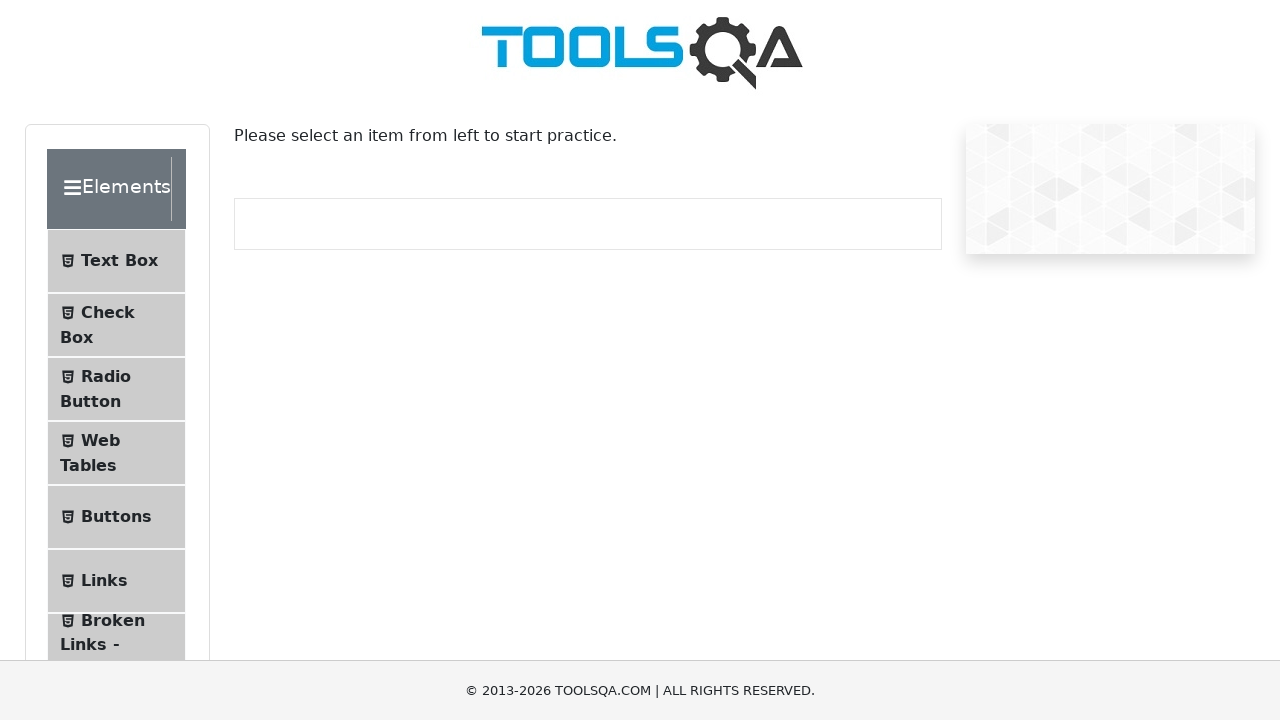

Clicked on Text Box menu item at (119, 261) on internal:text="Text Box"i
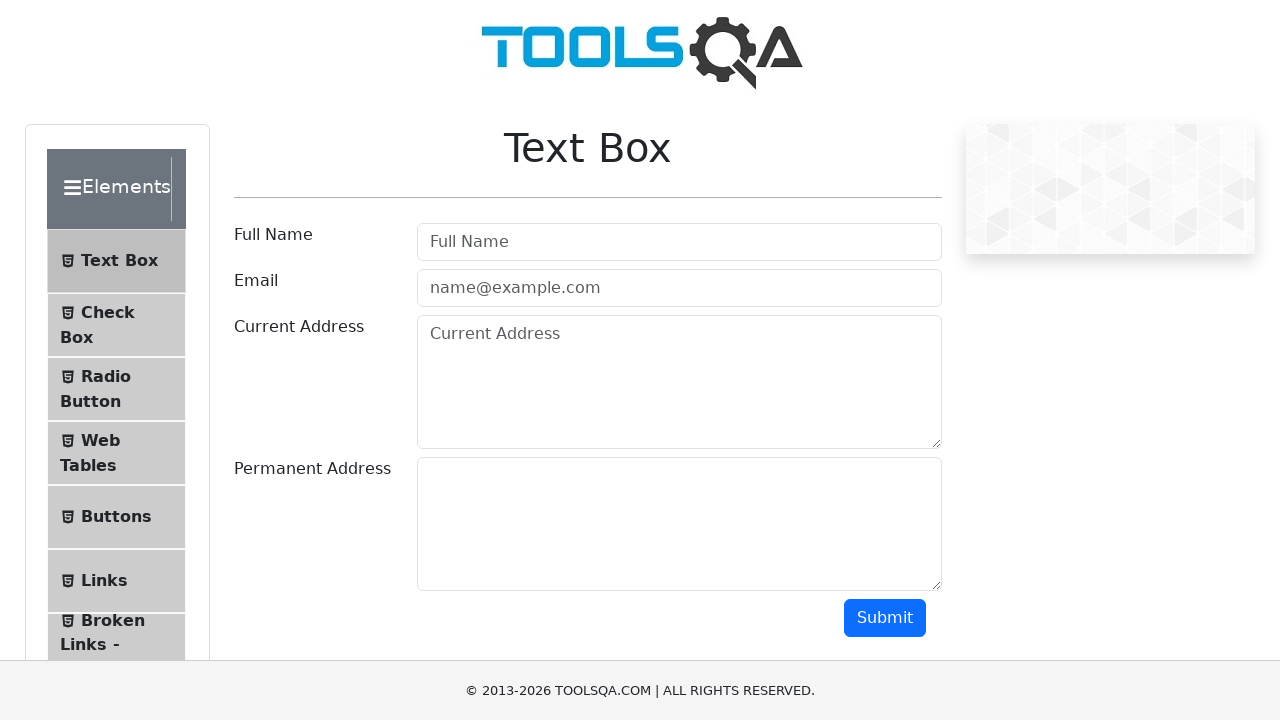

Navigated to Text Box page at https://demoqa.com/text-box
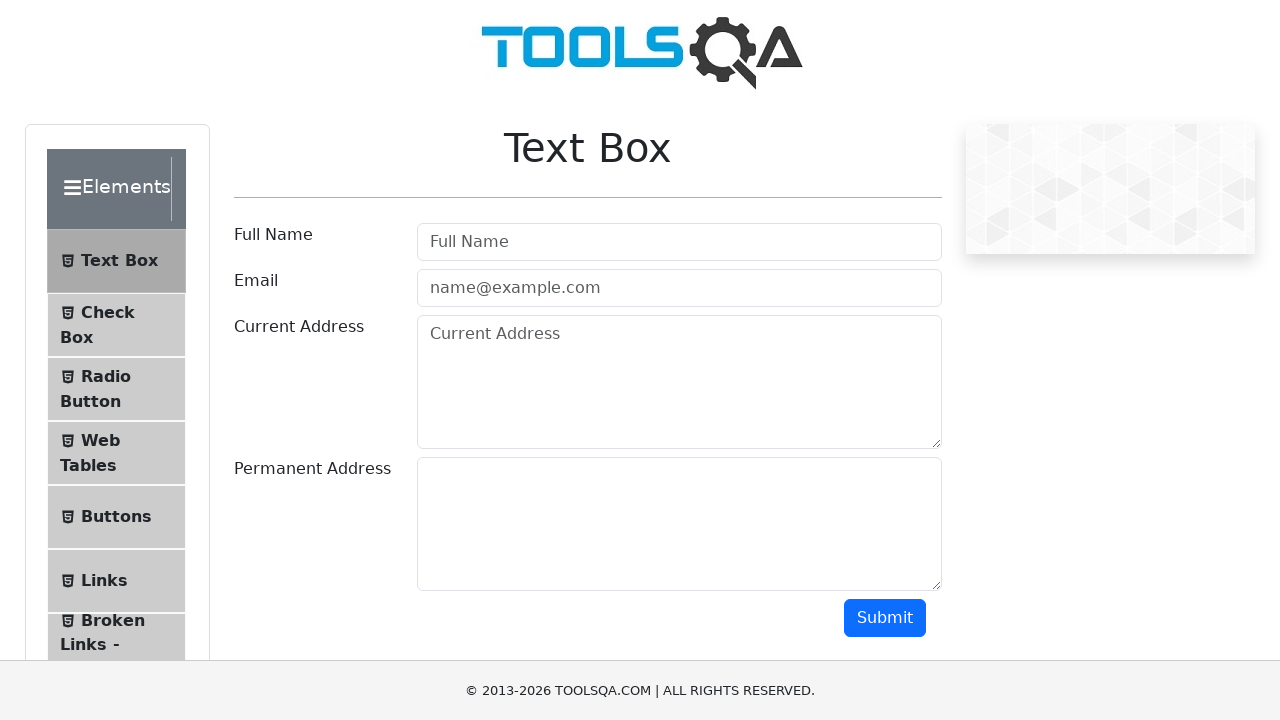

Filled email field with 'test@test.com' on internal:attr=[placeholder="name@example.com"i]
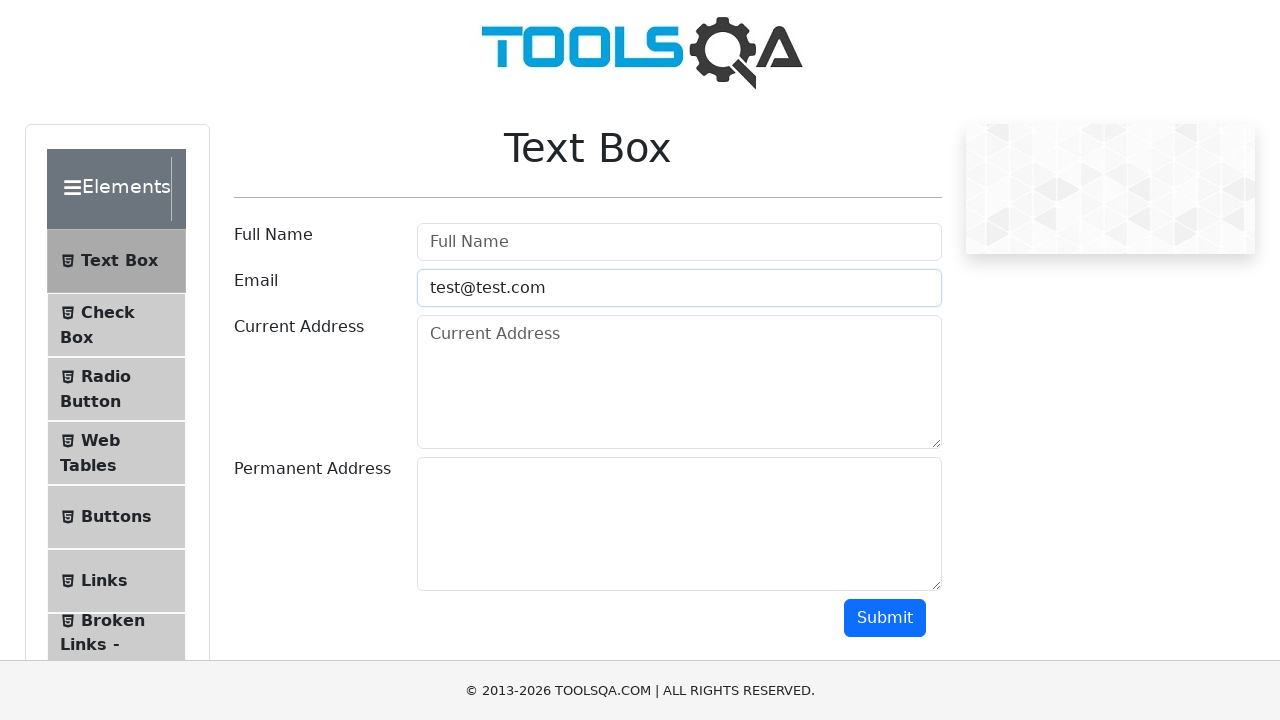

Clicked Submit button to submit email at (885, 618) on internal:role=button[name="Submit"i]
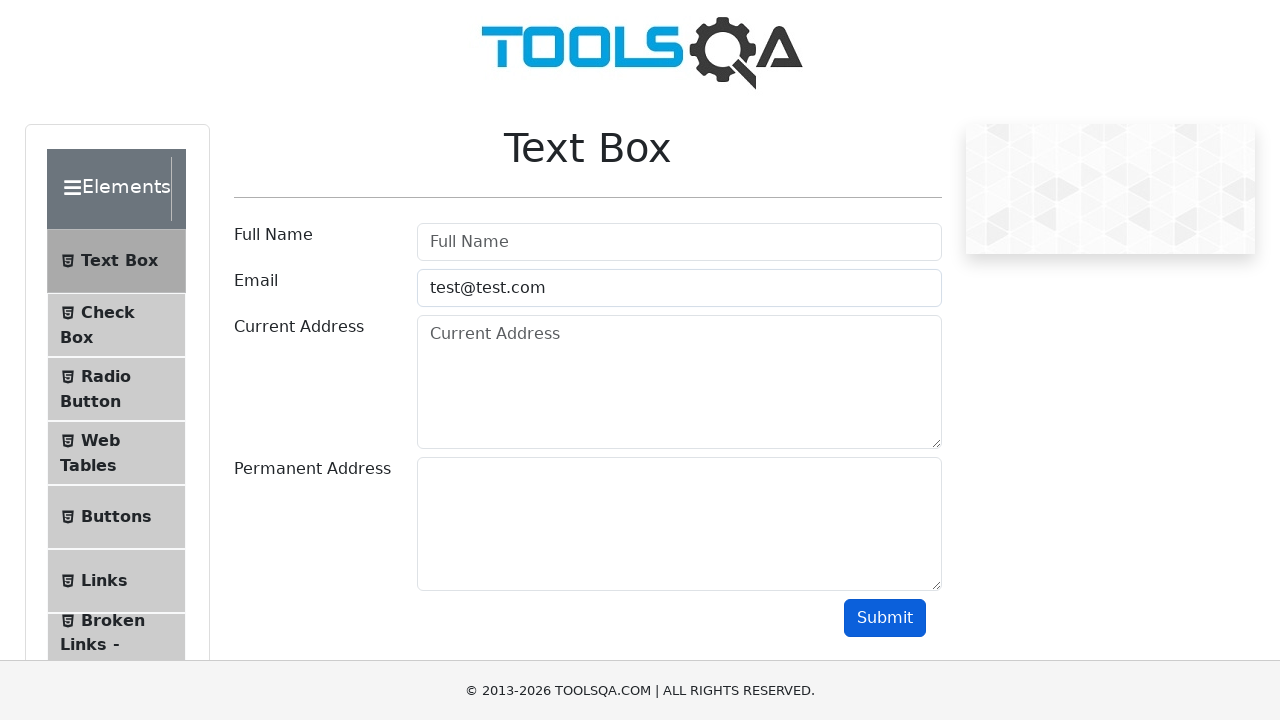

Verified email output 'Email:test@test.com' is visible
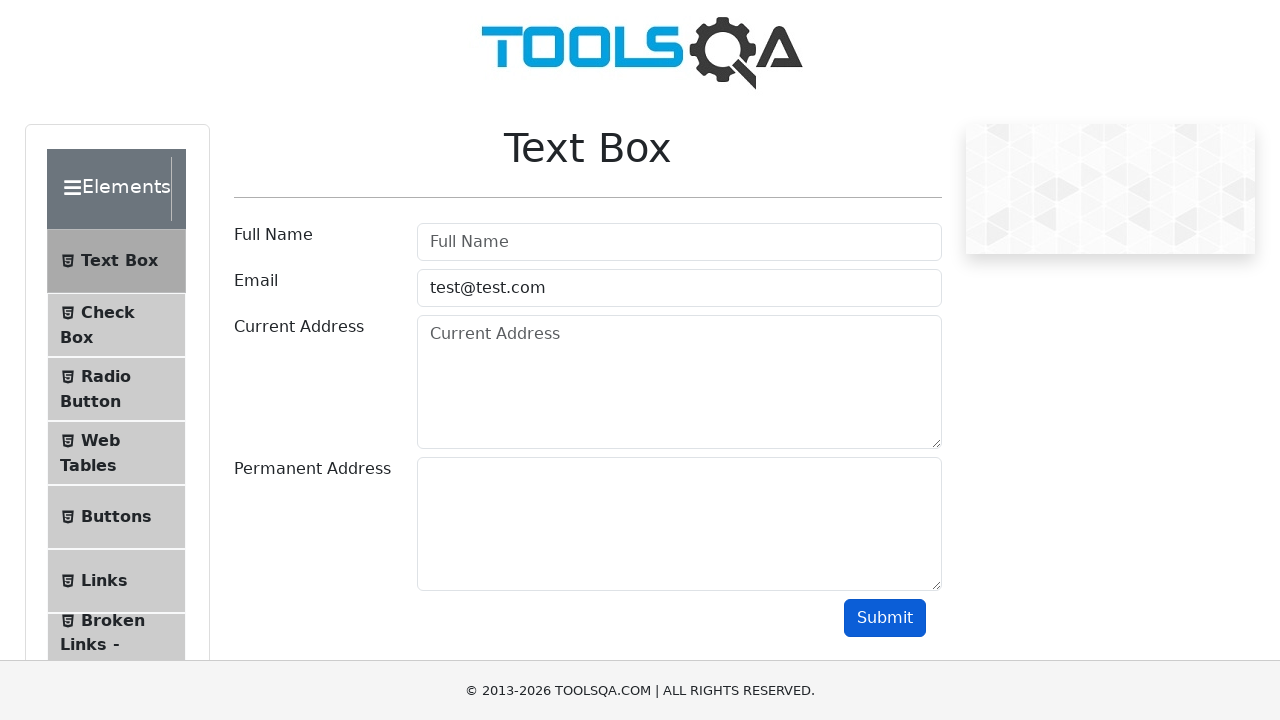

Cleared the email input field on internal:attr=[placeholder="name@example.com"i]
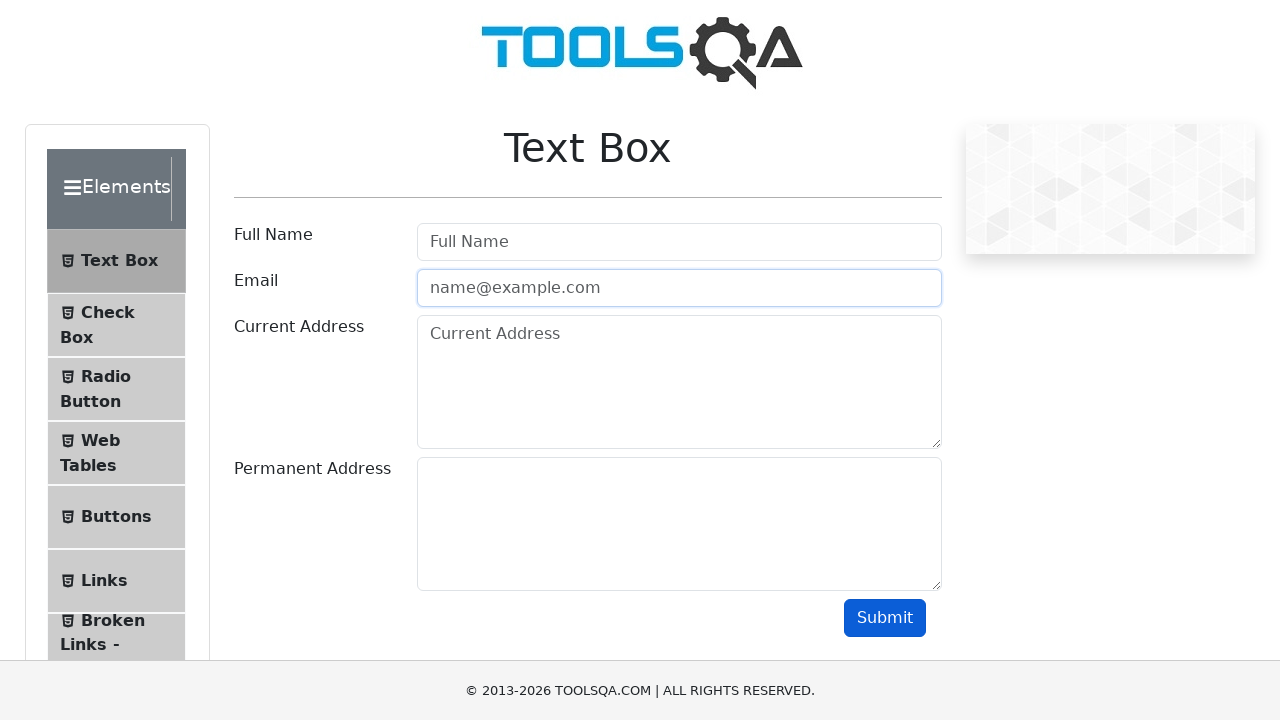

Clicked Submit button after clearing email at (885, 618) on internal:role=button[name="Submit"i]
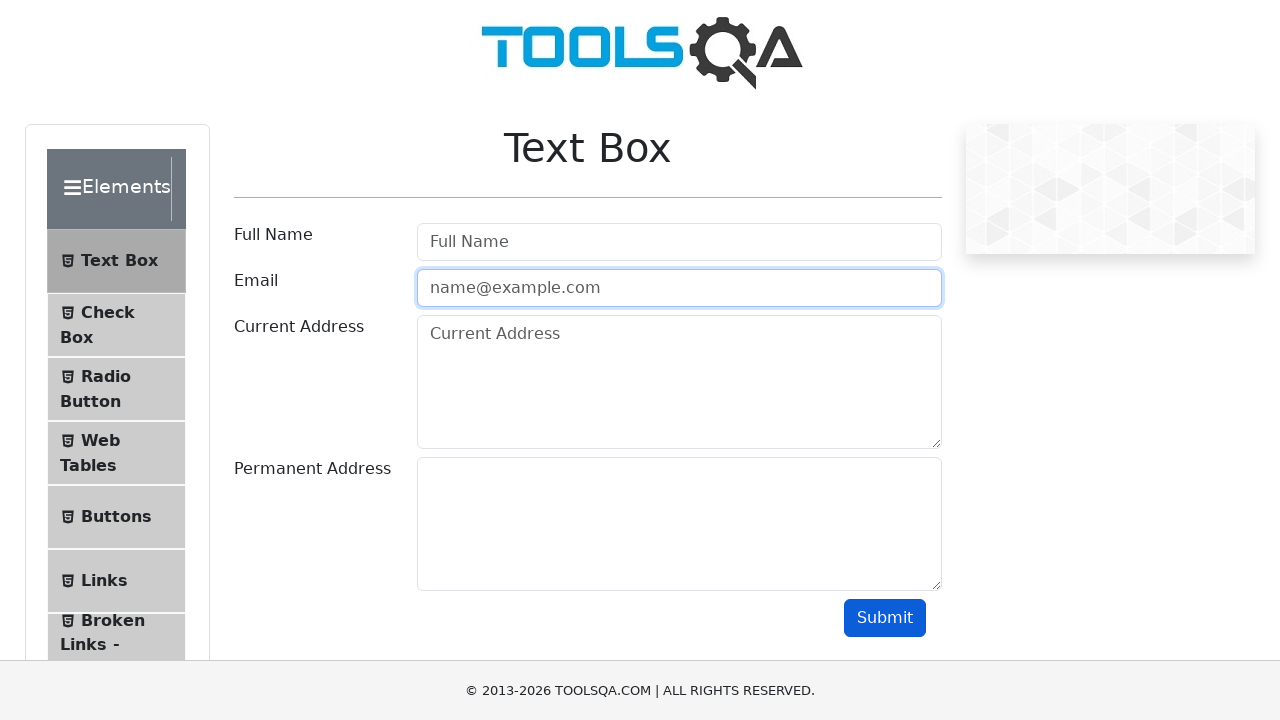

Verified email output 'Email:test@test.com' is hidden
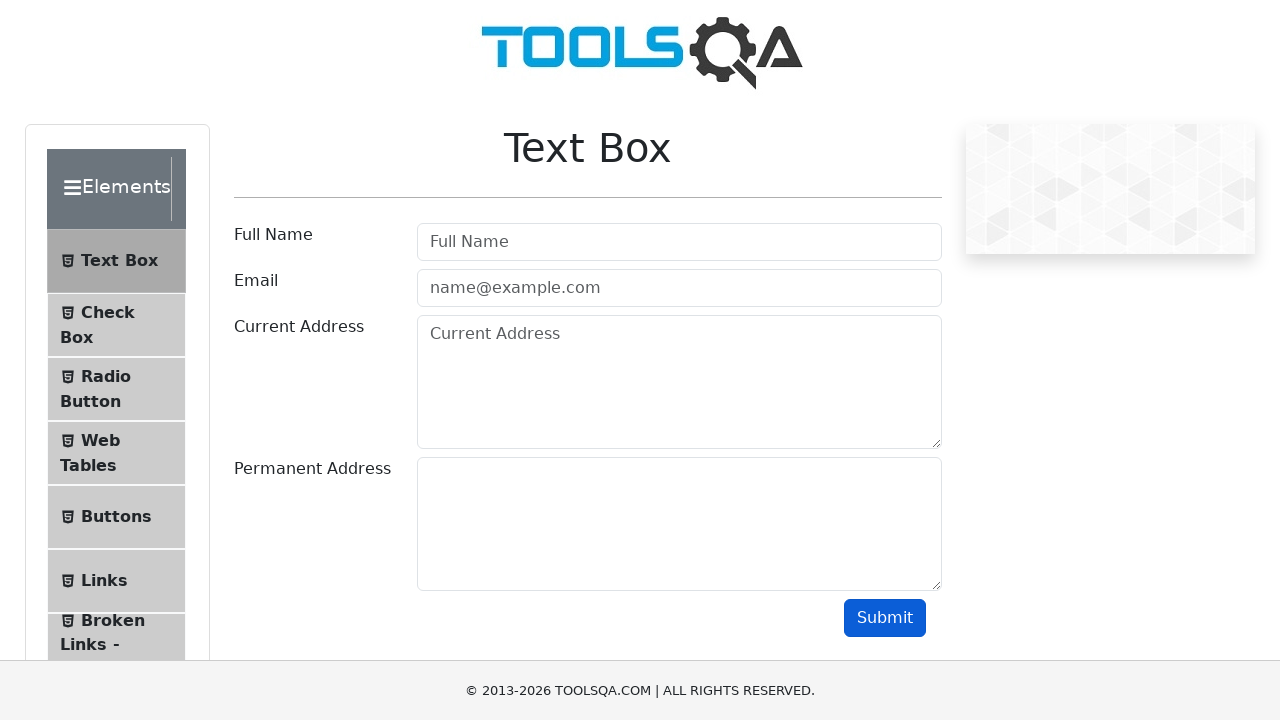

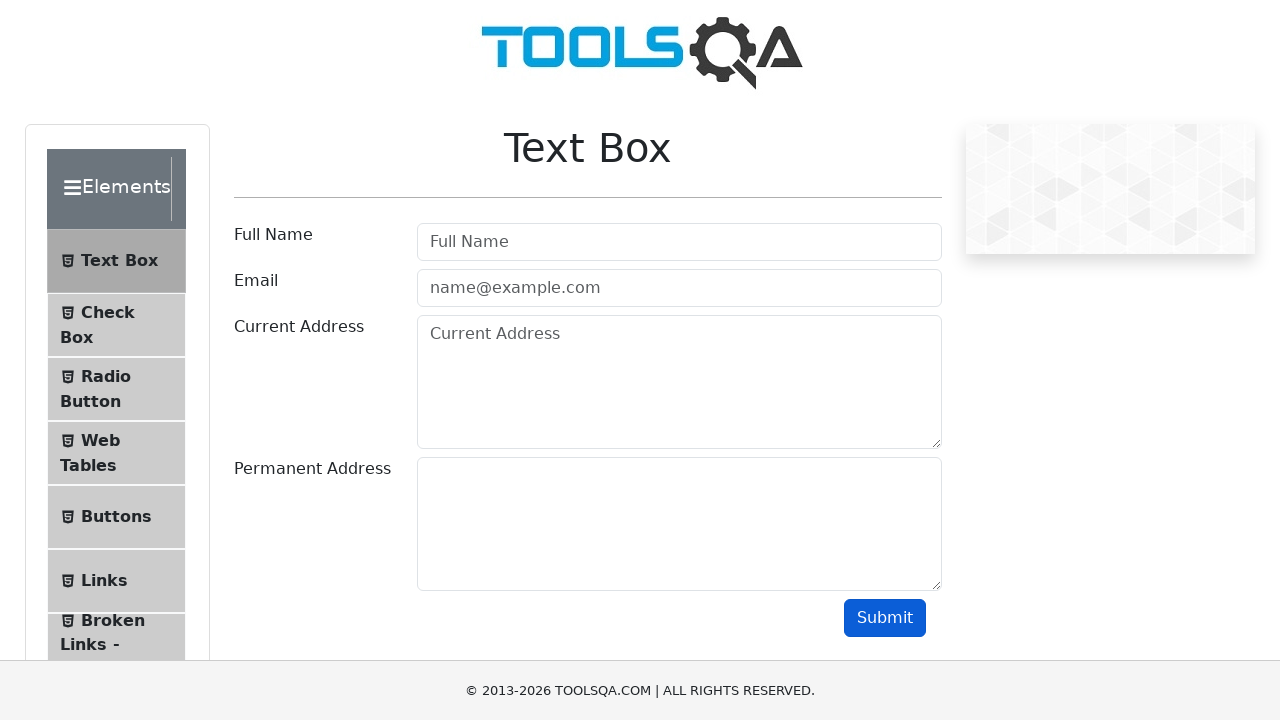